Tests form filling functionality on DemoQA by entering user information into text fields and navigating to the checkbox section

Starting URL: https://demoqa.com/text-box

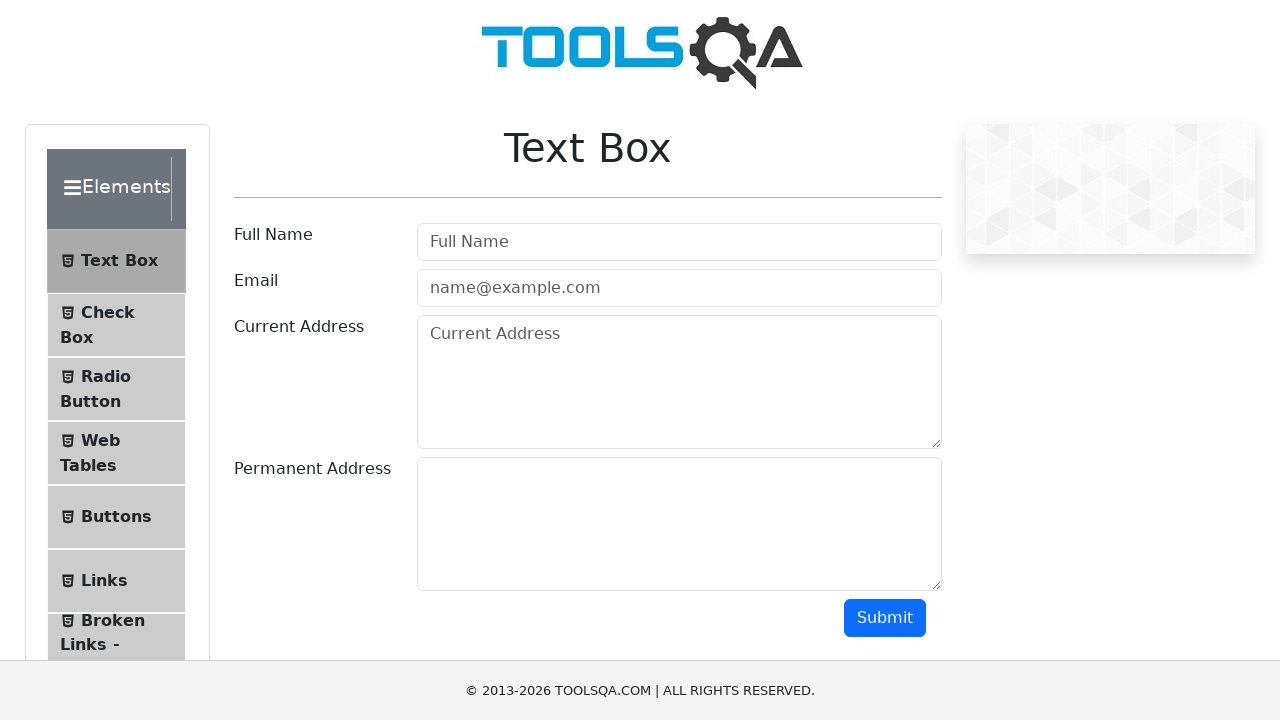

Filled username field with 'FAWER3' on input#userName
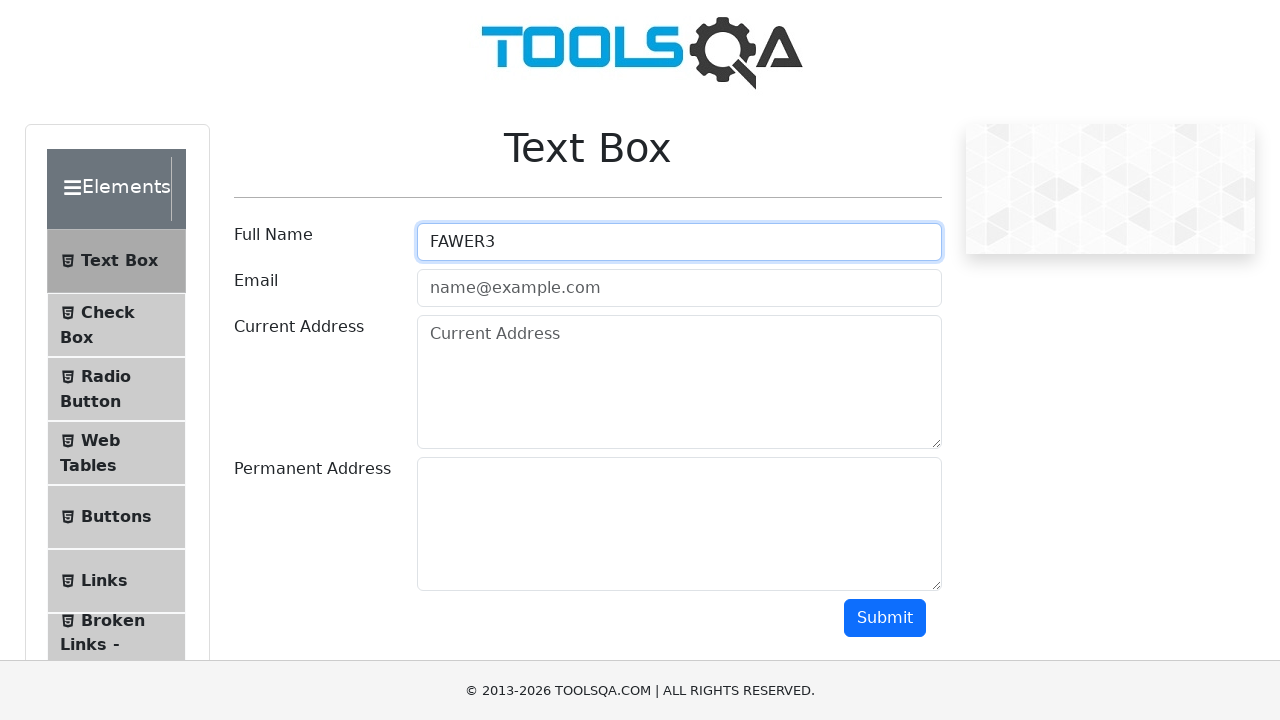

Filled email field with 'test@example.com' on input#userEmail
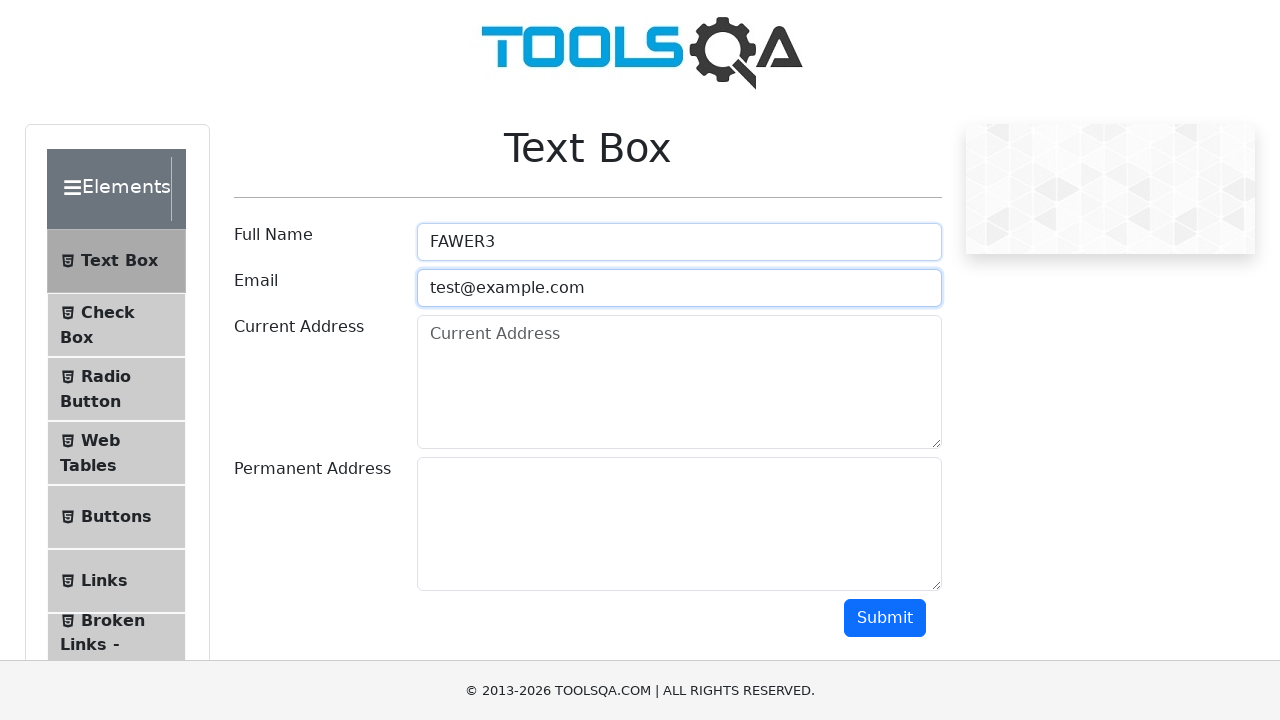

Filled current address field with '123 Test Street' on textarea#currentAddress
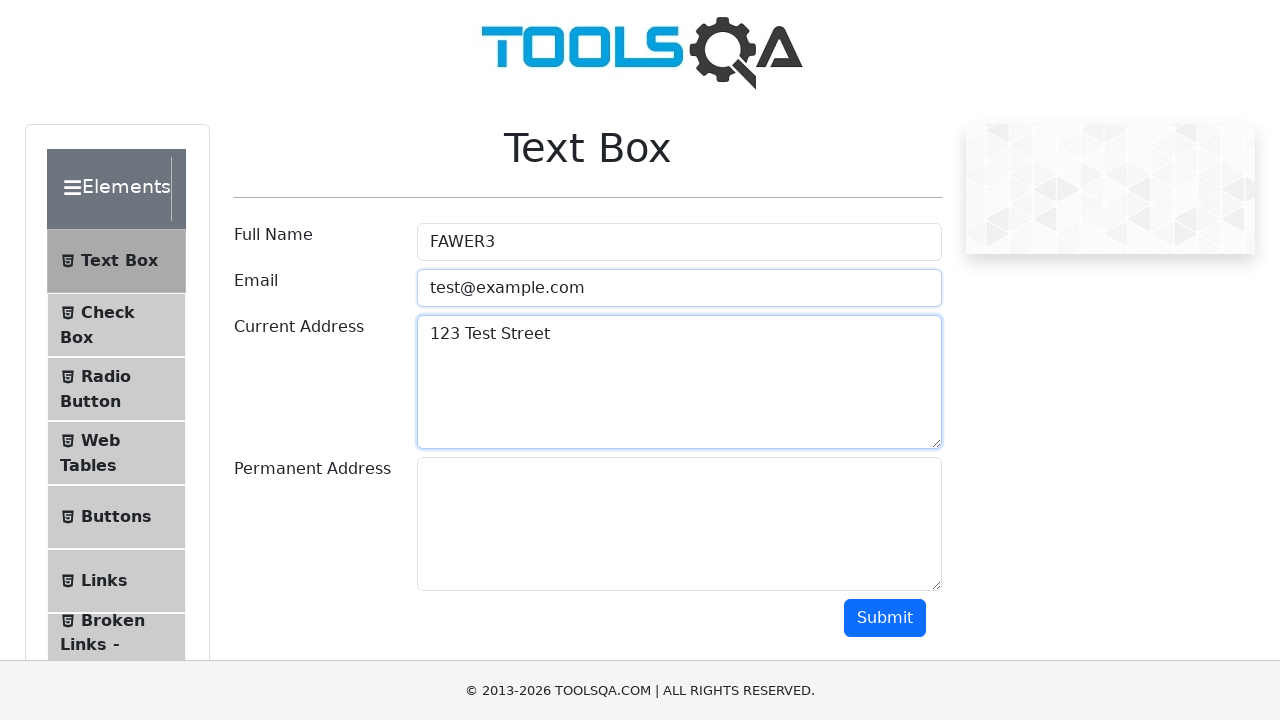

Filled permanent address field with '456 Main Avenue' on textarea#permanentAddress
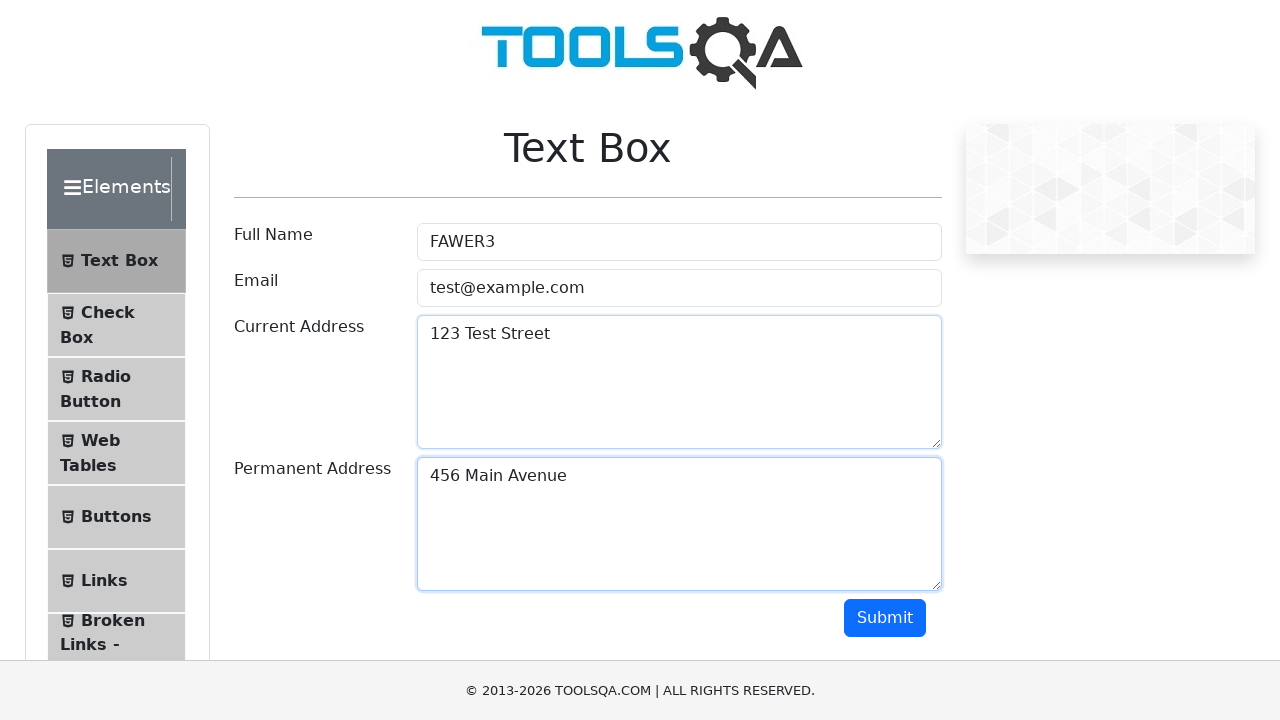

Scrolled down 300 pixels to make checkbox visible
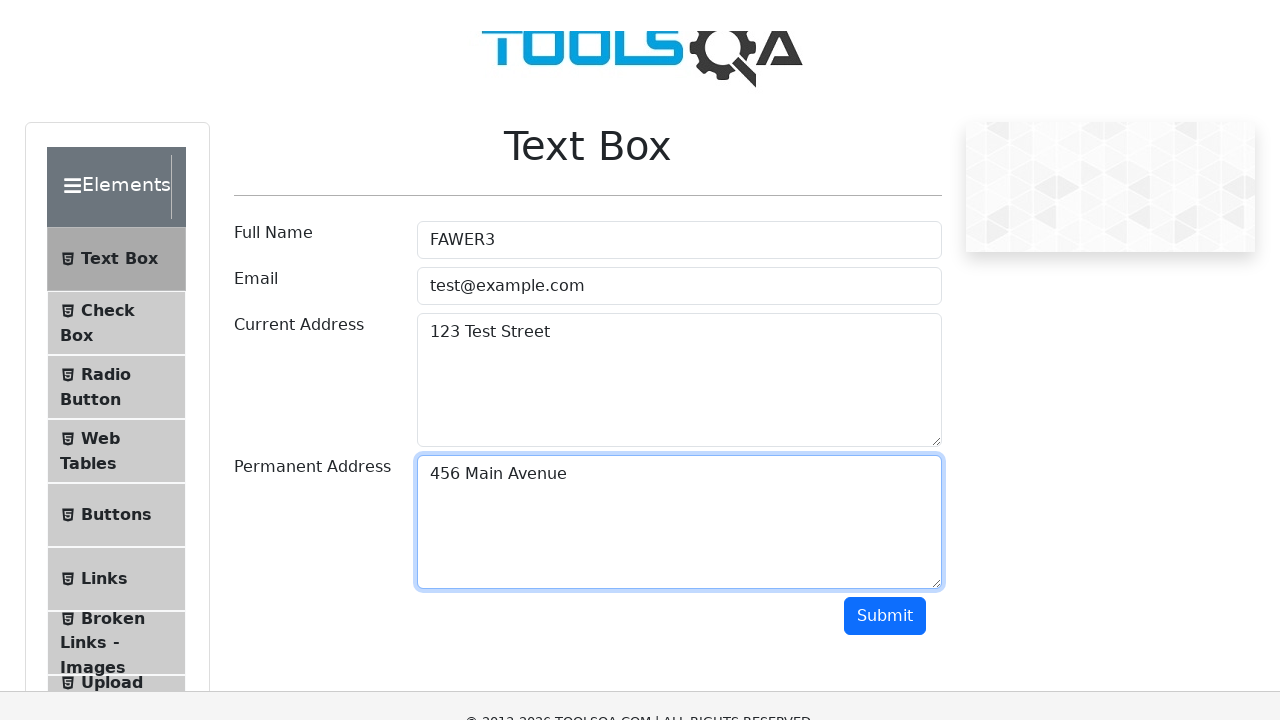

Clicked on Check Box menu item to navigate to checkbox section at (108, 12) on span.text:has-text('Check Box')
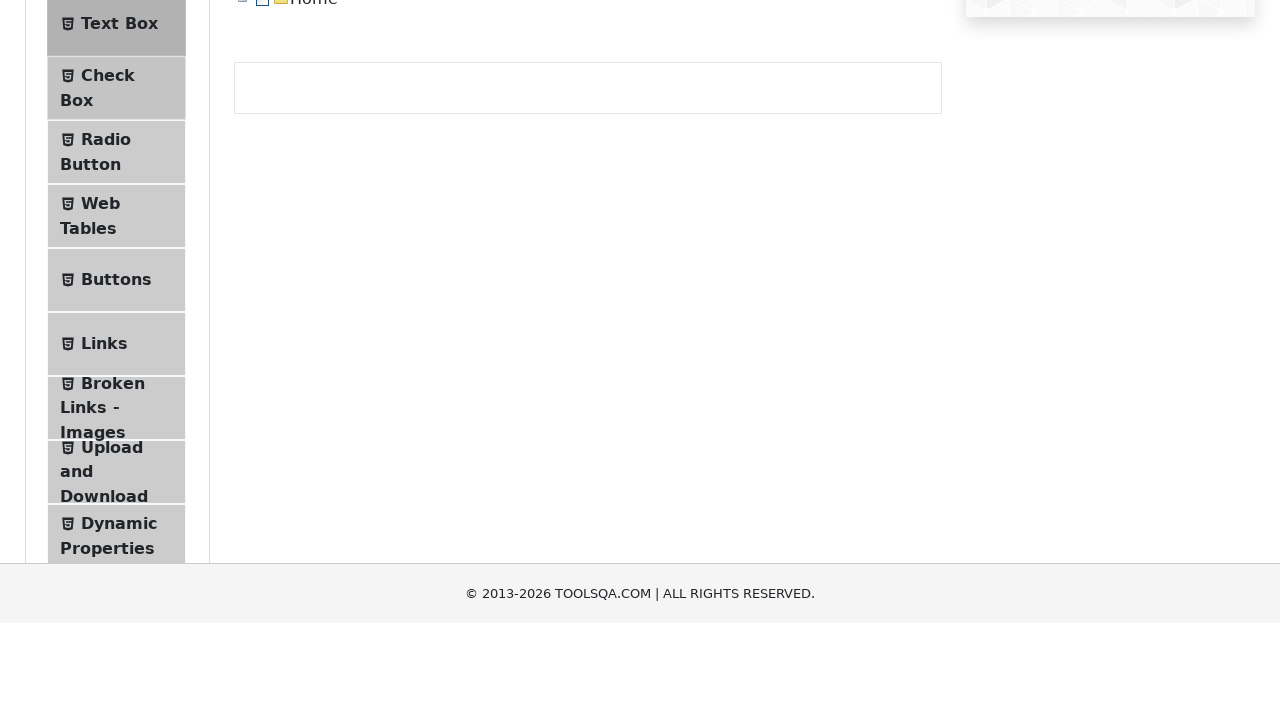

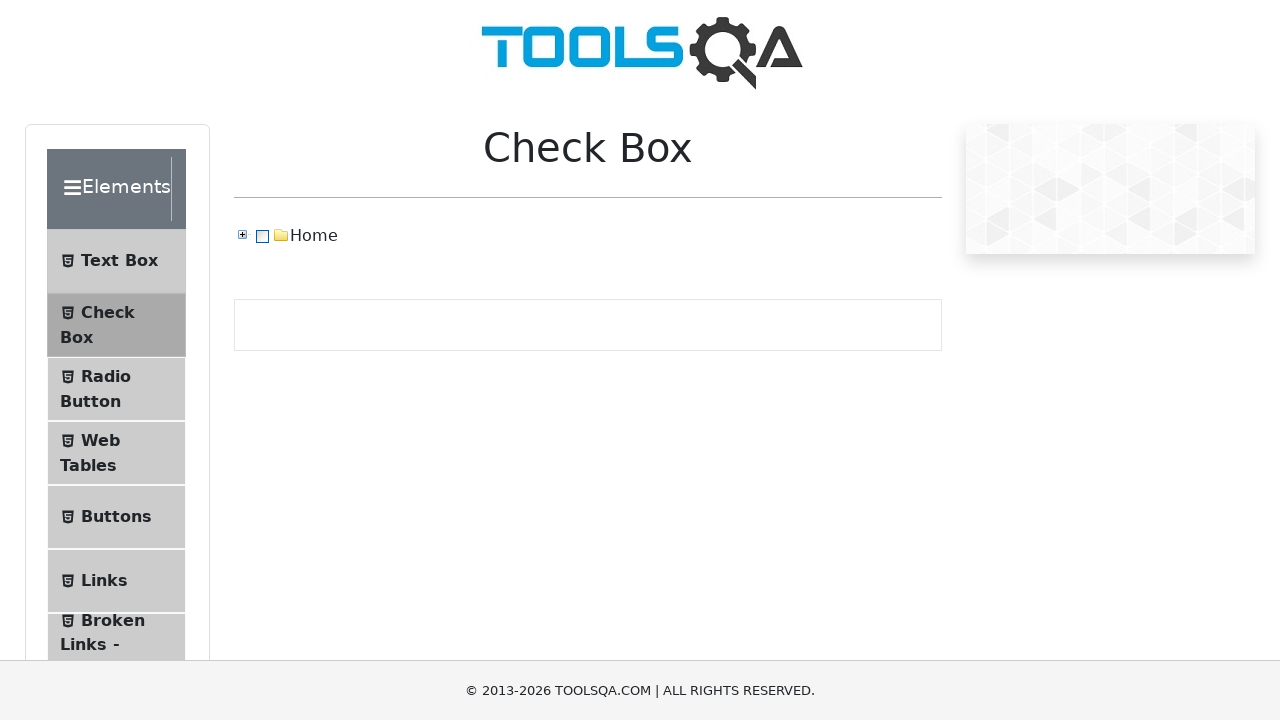